Tests Context Menu by right-clicking on a hot-spot element and handling the resulting alert

Starting URL: http://the-internet.herokuapp.com/

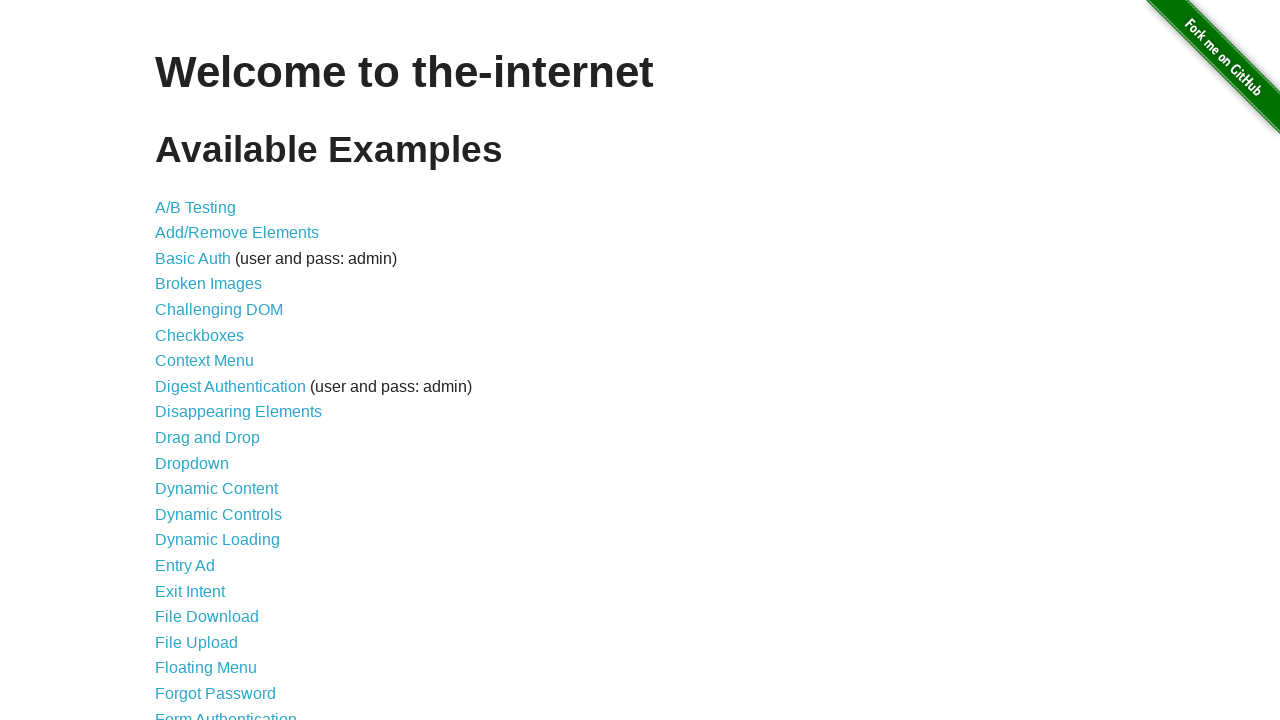

Clicked on Context Menu link at (204, 361) on text=Context Menu
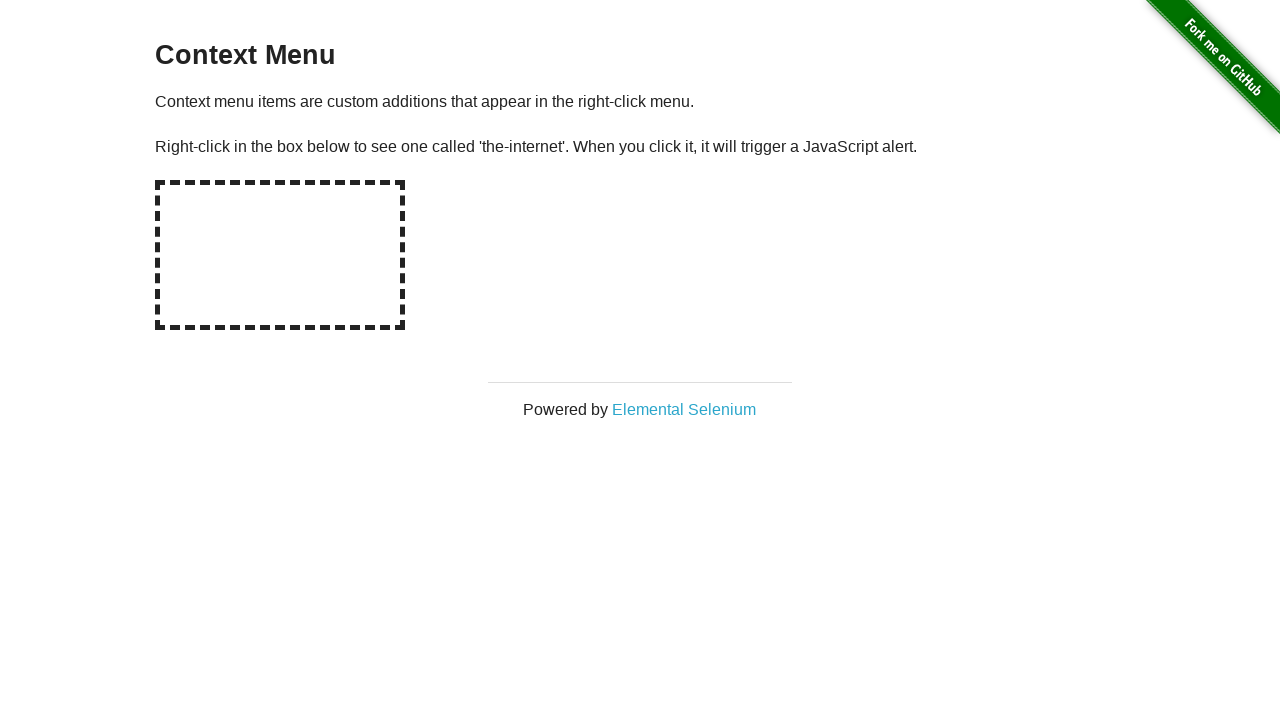

Context Menu page loaded successfully
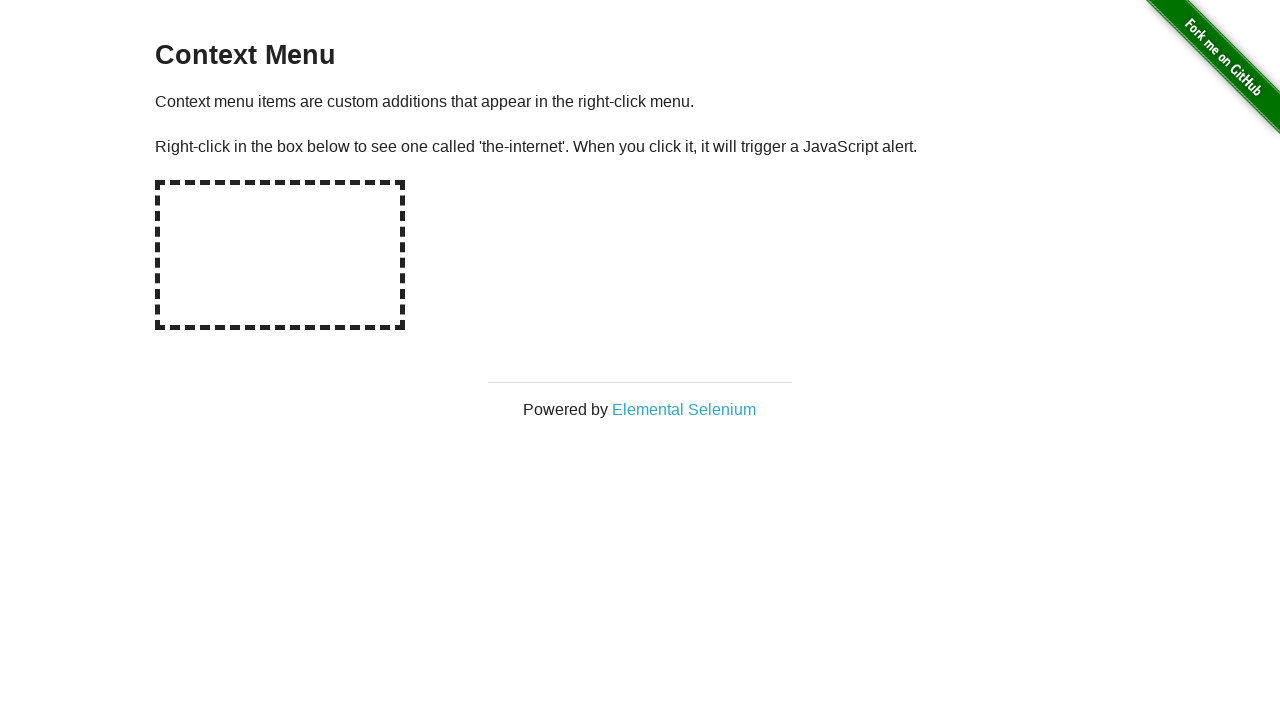

Right-clicked on the hot-spot element to trigger context menu at (280, 255) on #hot-spot
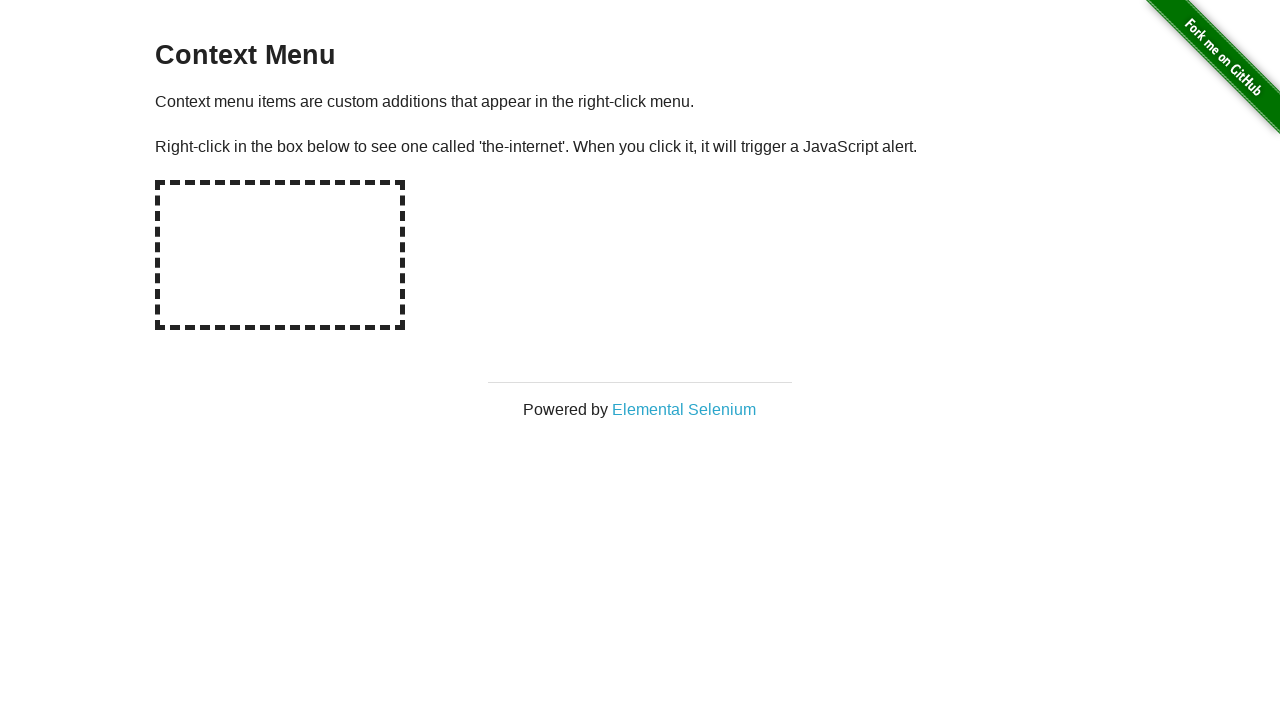

Alert dialog accepted
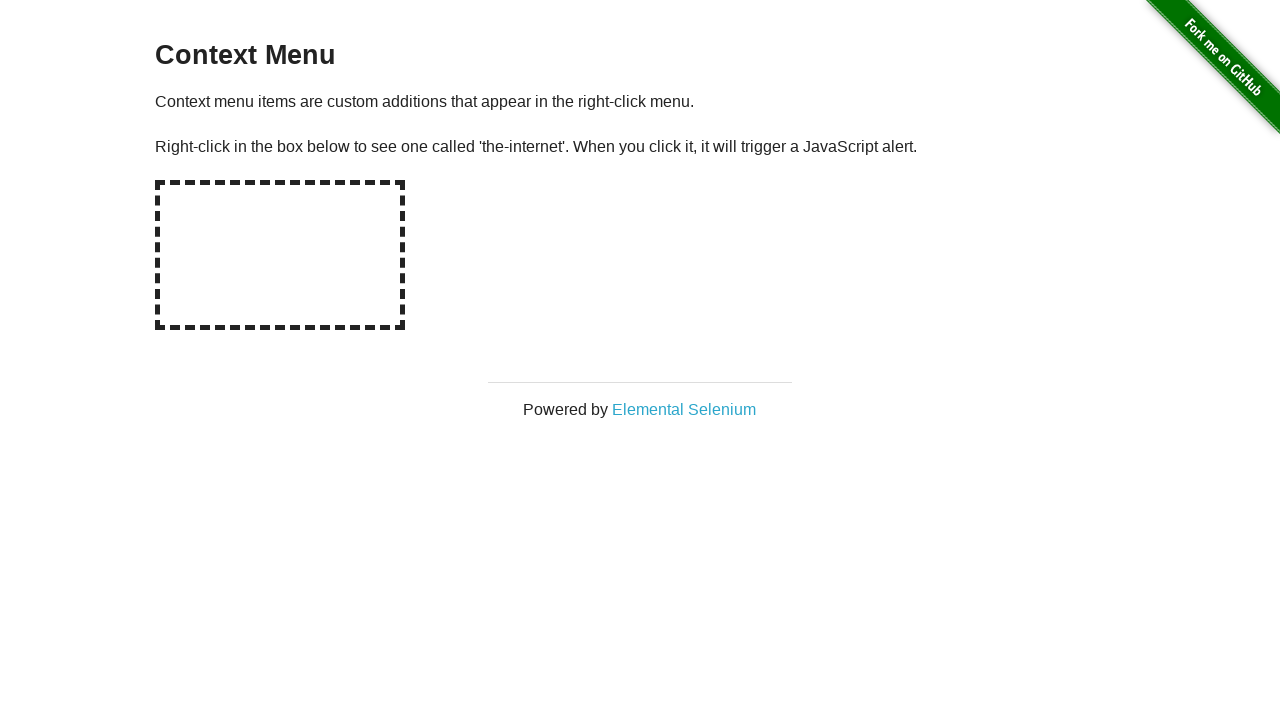

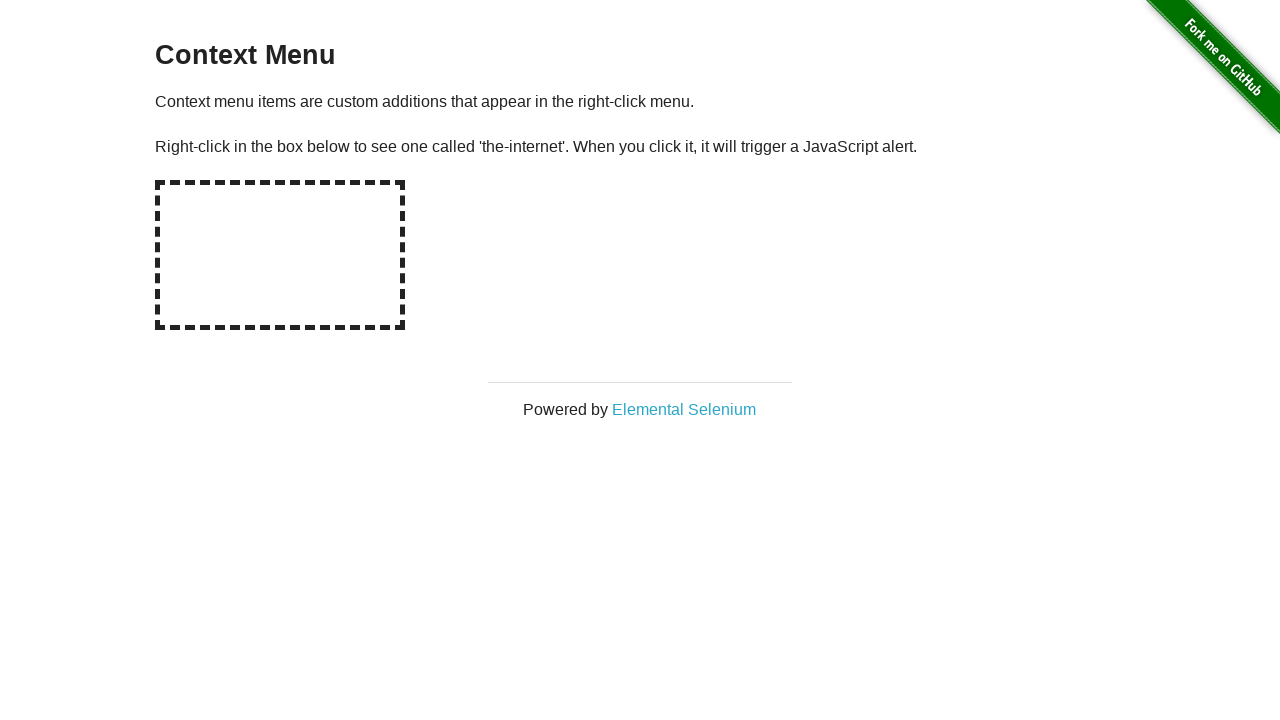